Tests that attempting to login with locked_out_user displays the locked user error message

Starting URL: https://www.saucedemo.com/

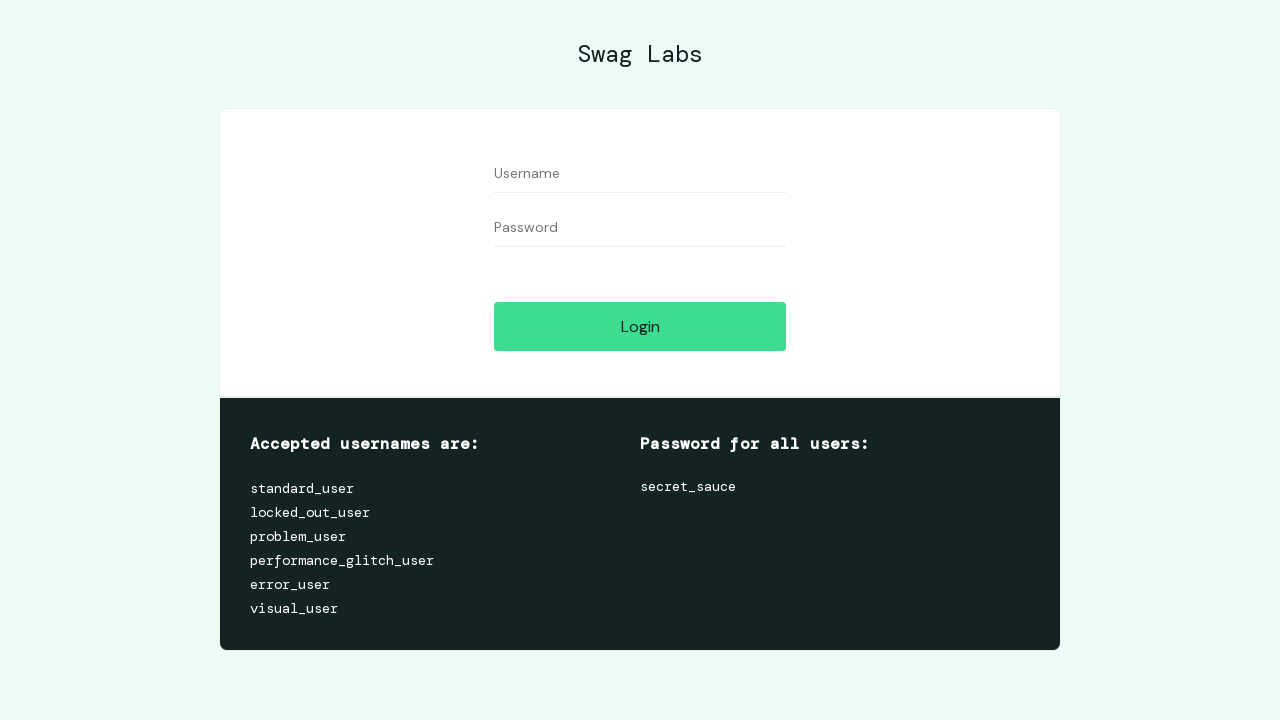

Filled username field with 'locked_out_user' on #user-name
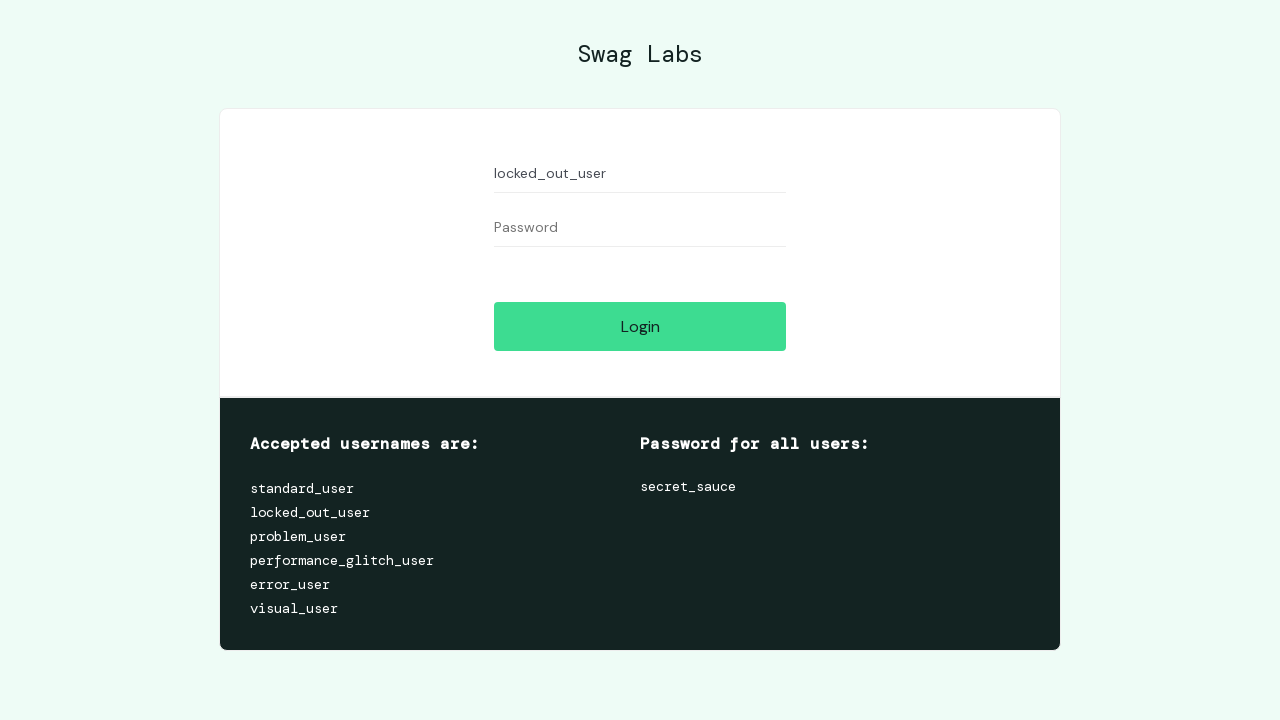

Filled password field with 'secret_sauce' on #password
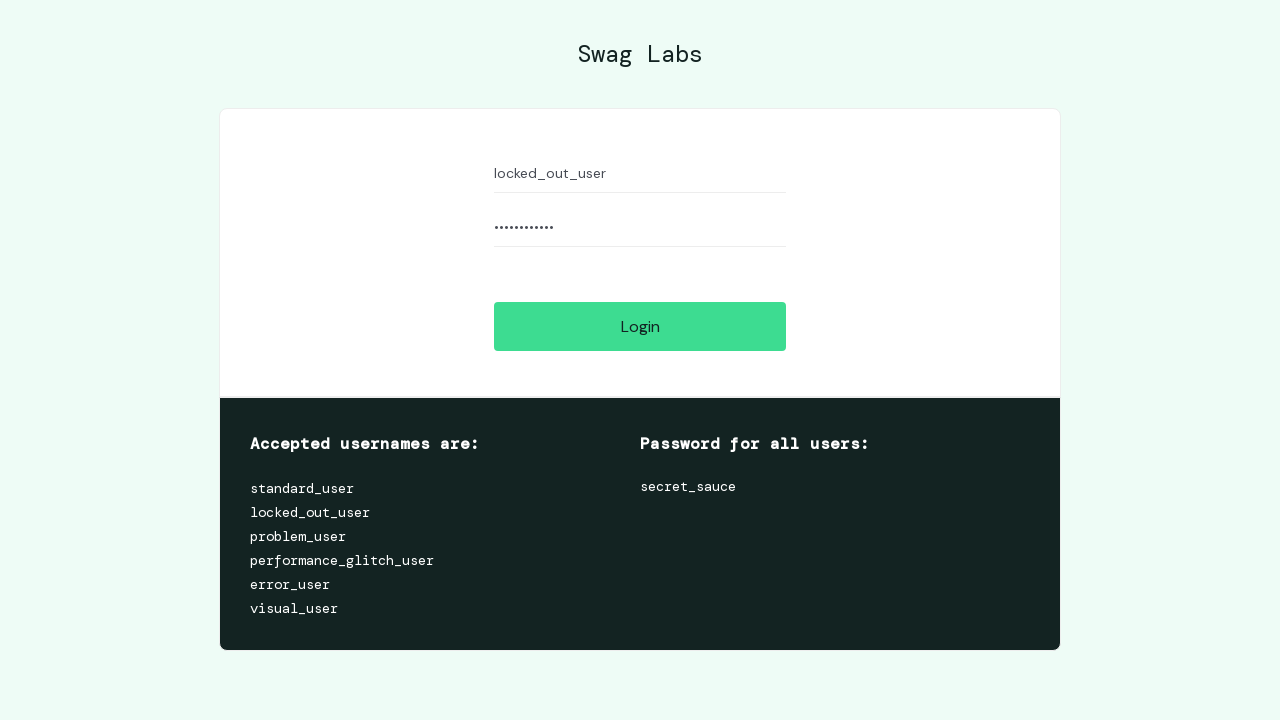

Clicked login button at (640, 326) on #login-button
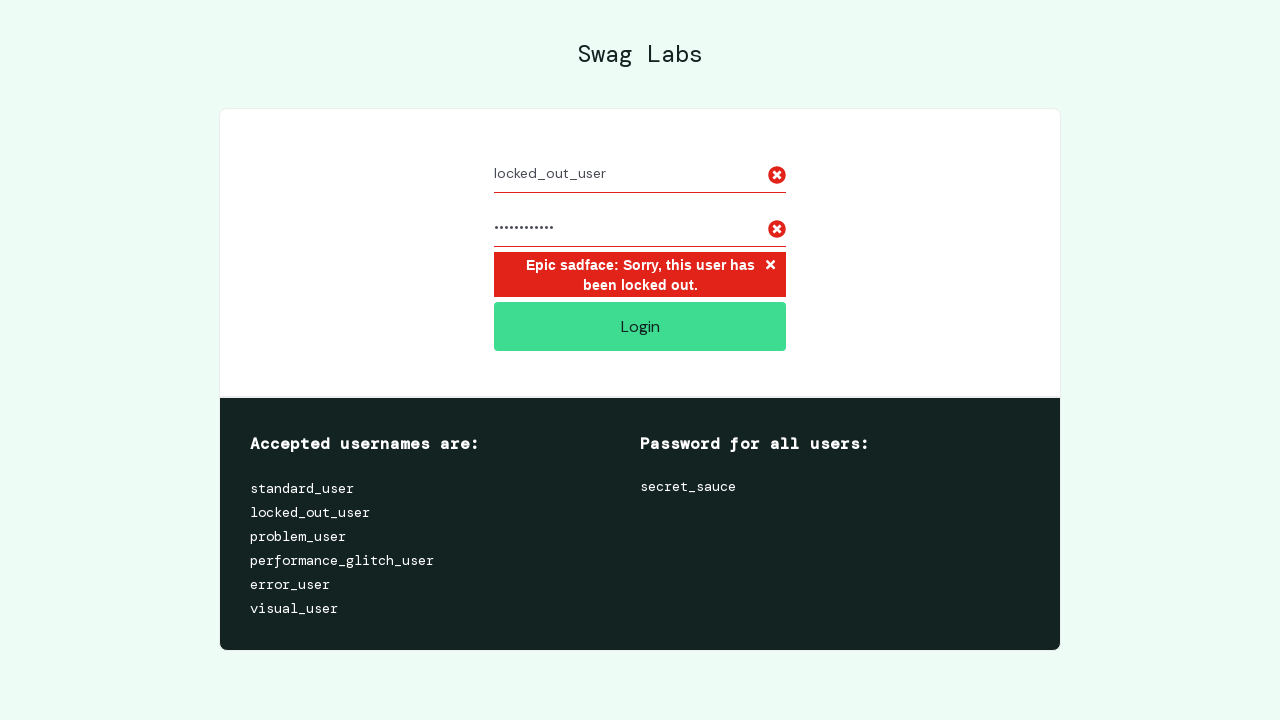

Locked user error message appeared
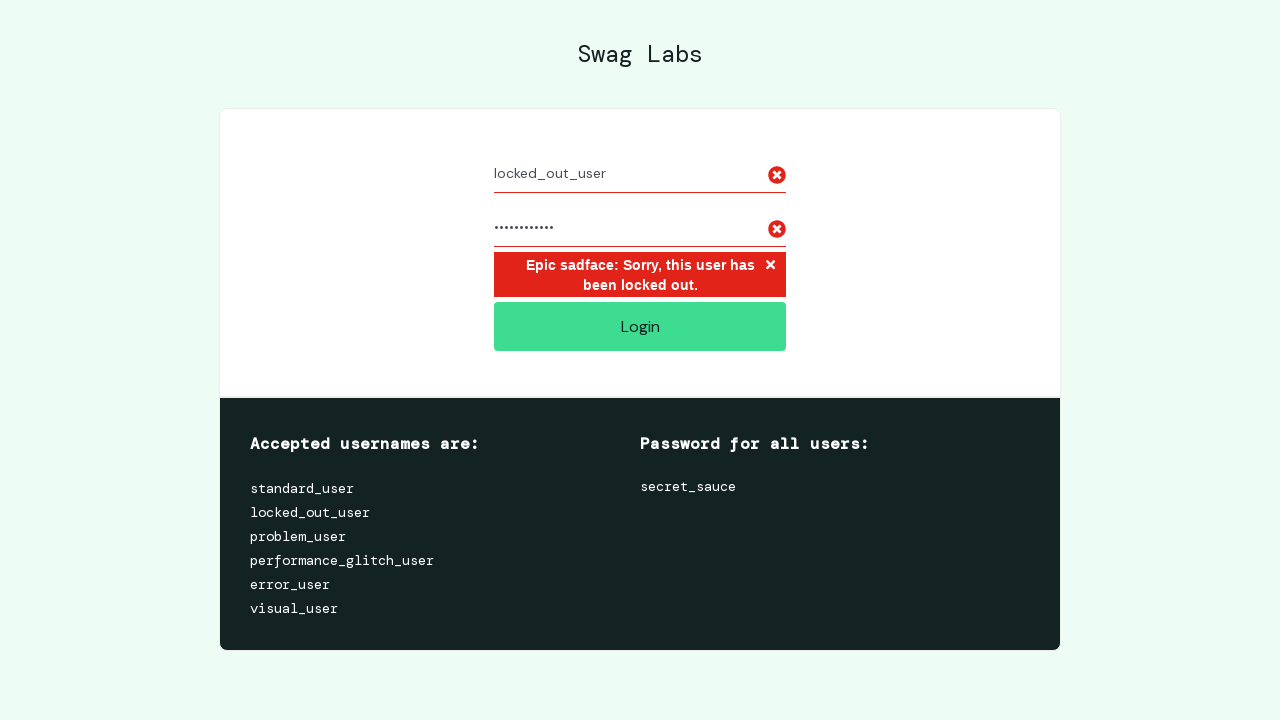

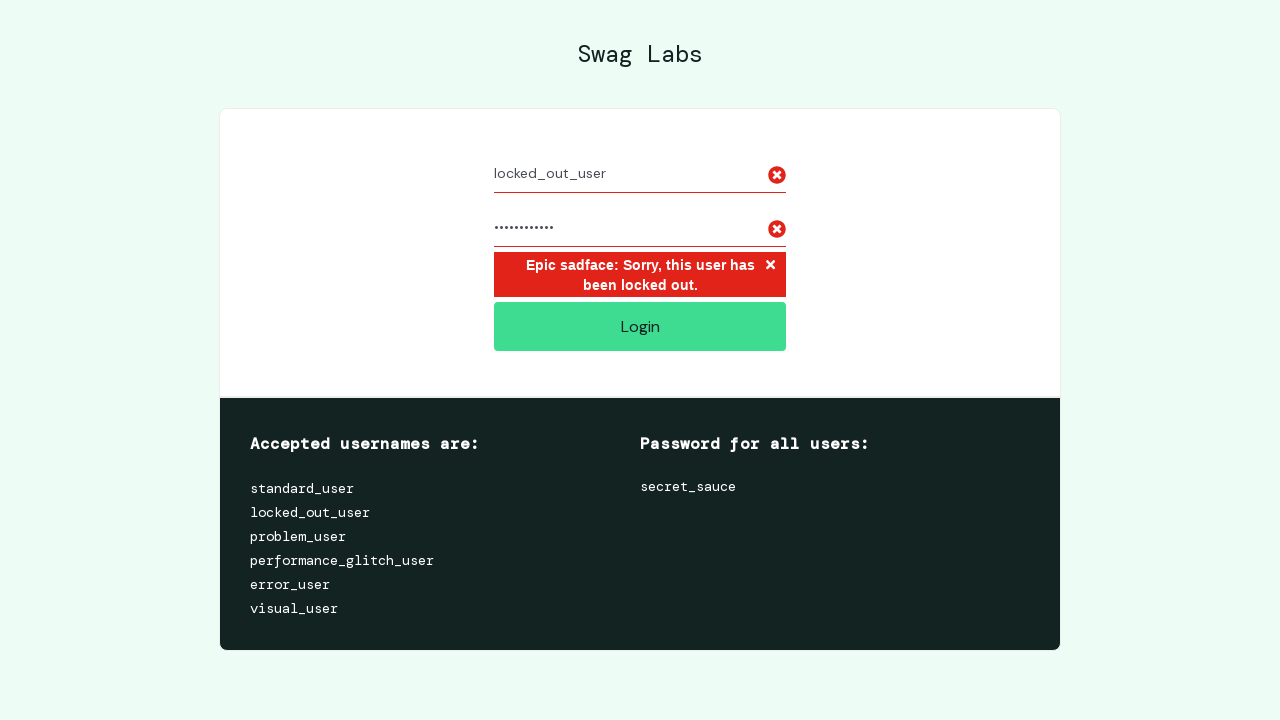